Tests right-click context menu functionality by right-clicking on an element and selecting the "Copy" option from the context menu

Starting URL: https://swisnl.github.io/jQuery-contextMenu/demo.html

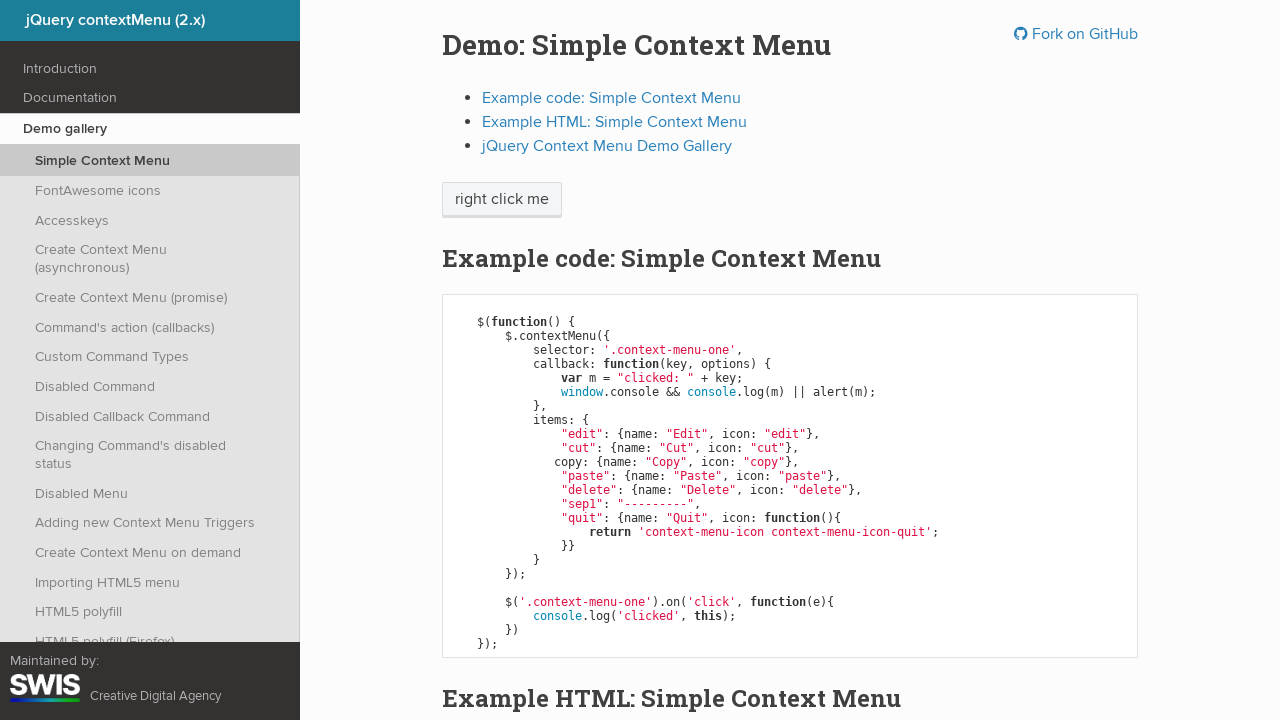

Located the 'right click me' element
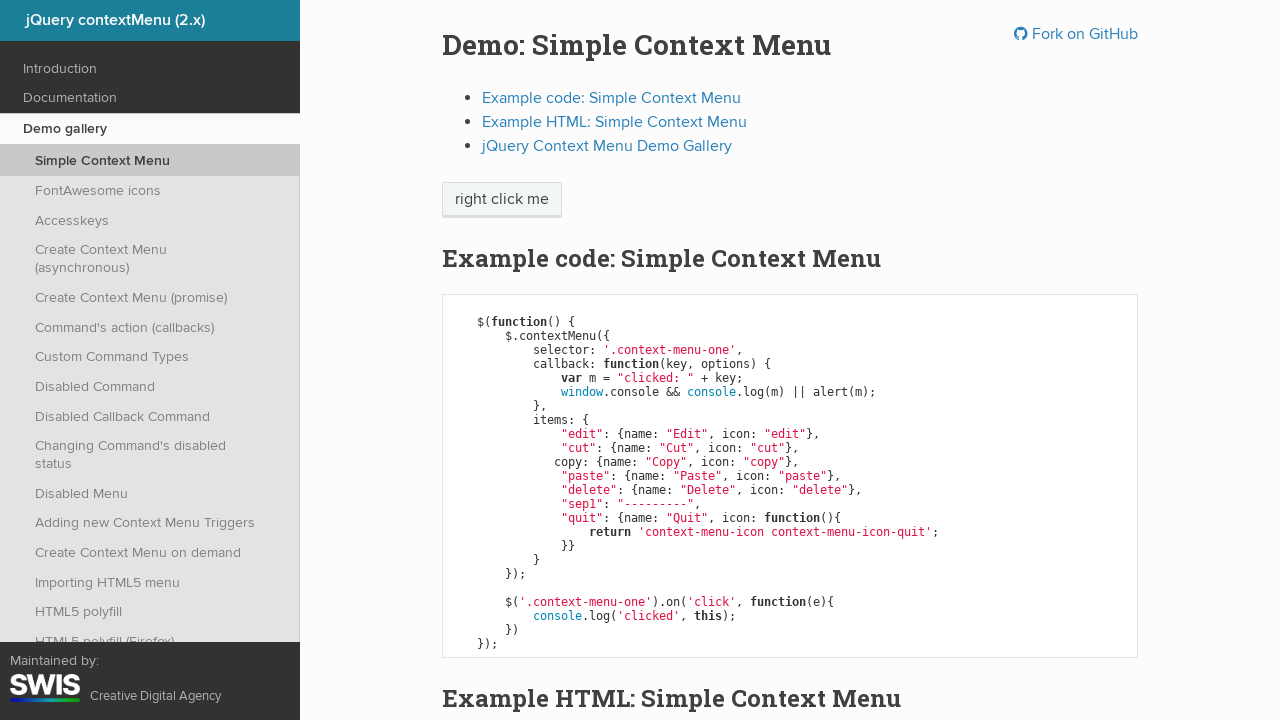

Right-clicked on the 'right click me' element to open context menu at (502, 200) on xpath=//span[text()='right click me']
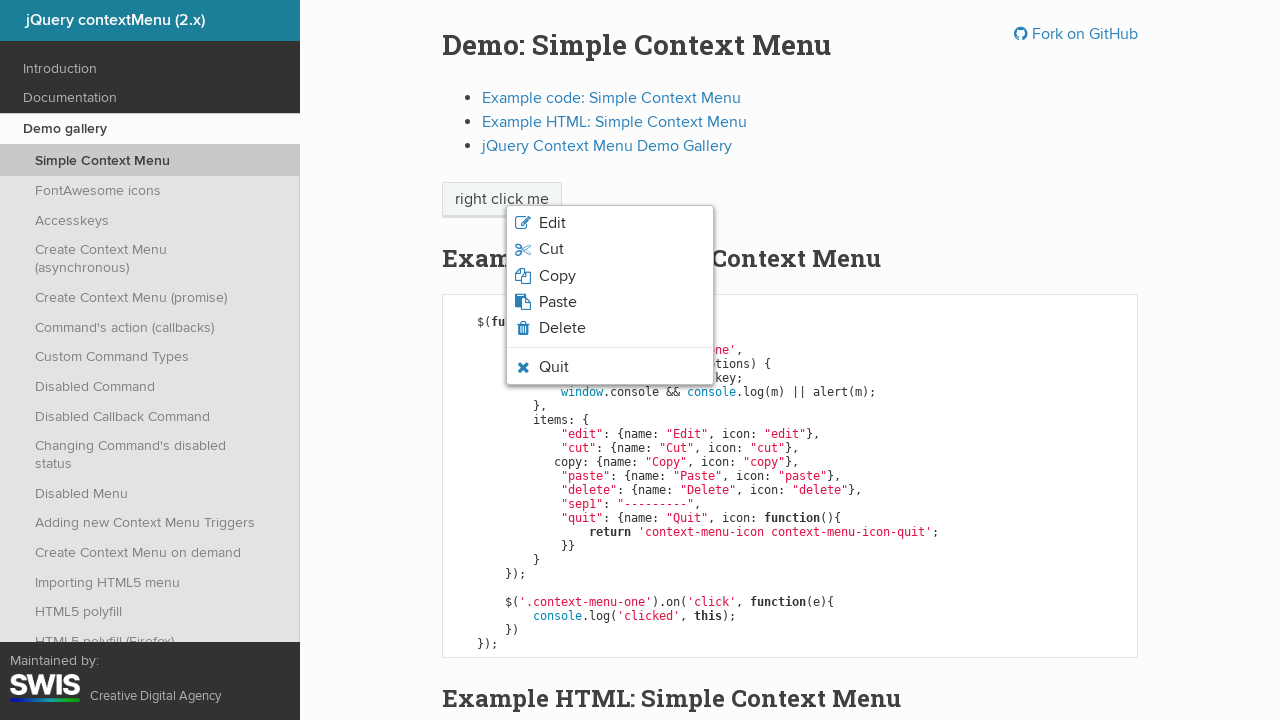

Context menu appeared with menu items
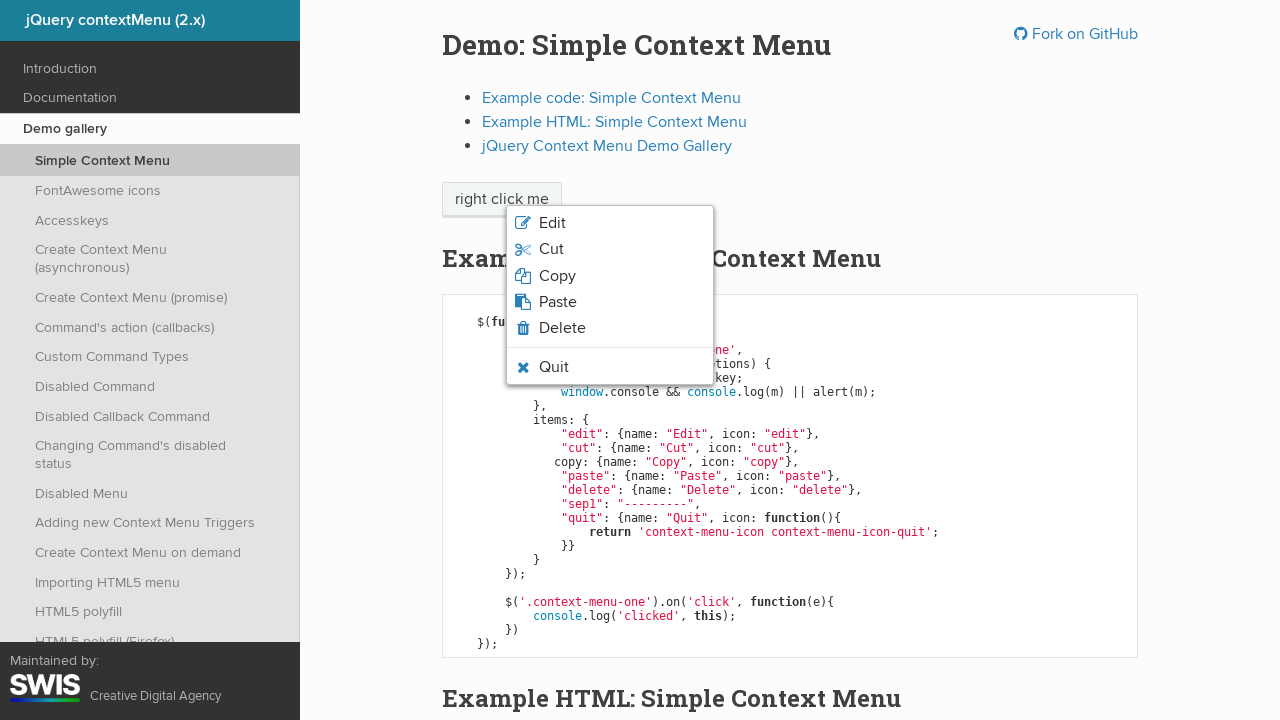

Clicked on 'Copy' option from the context menu at (610, 276) on xpath=//ul[@class='context-menu-list context-menu-root']/li >> internal:has-text
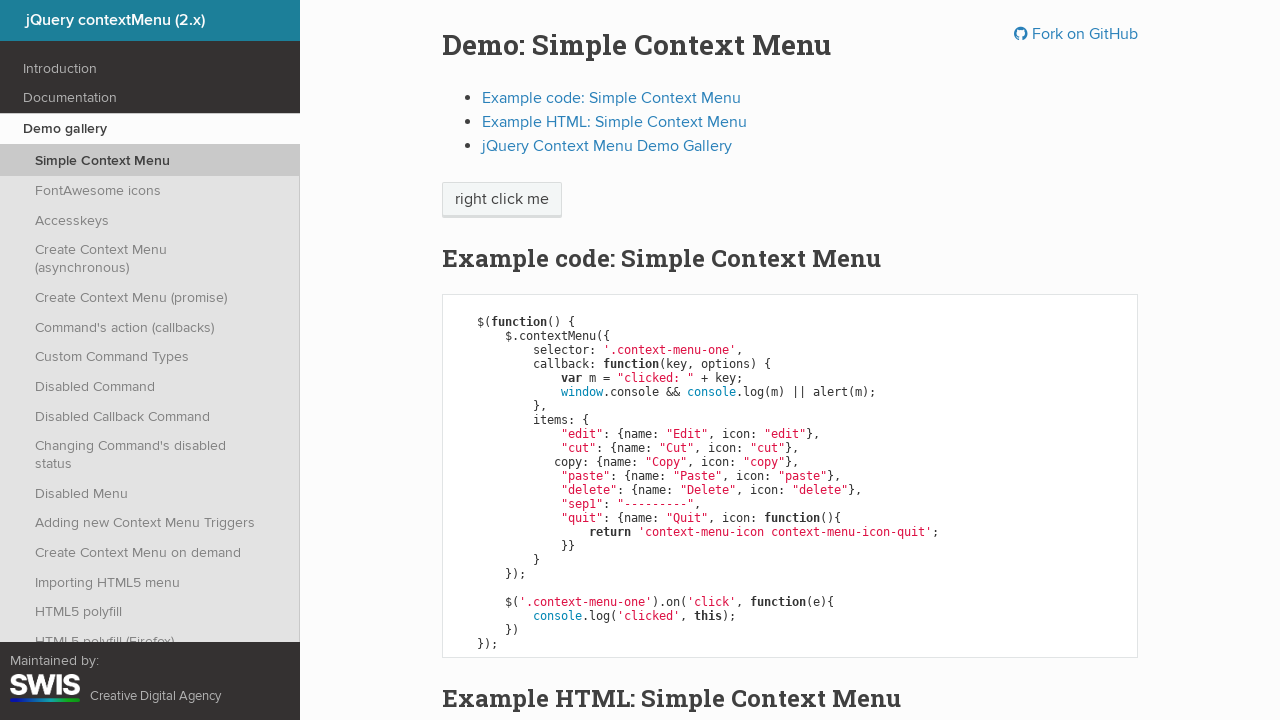

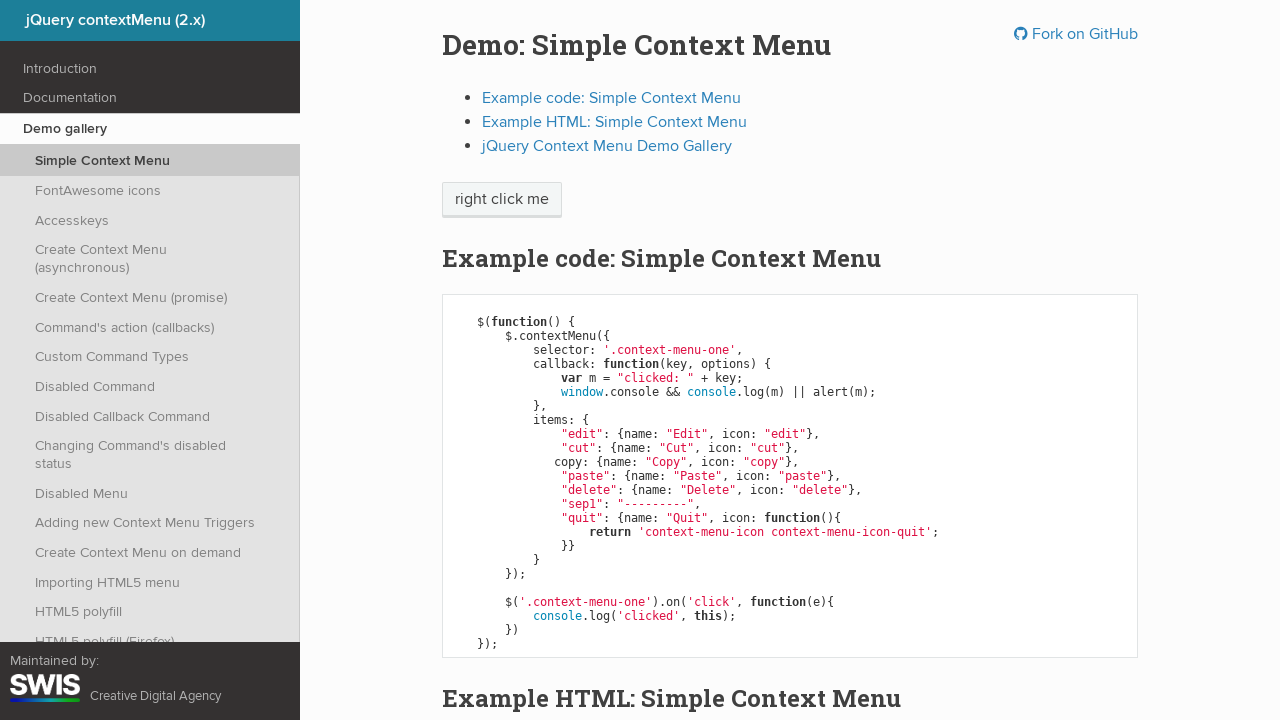